Navigates to the Webmotors homepage and maximizes the browser window

Starting URL: https://www.webmotors.com.br/

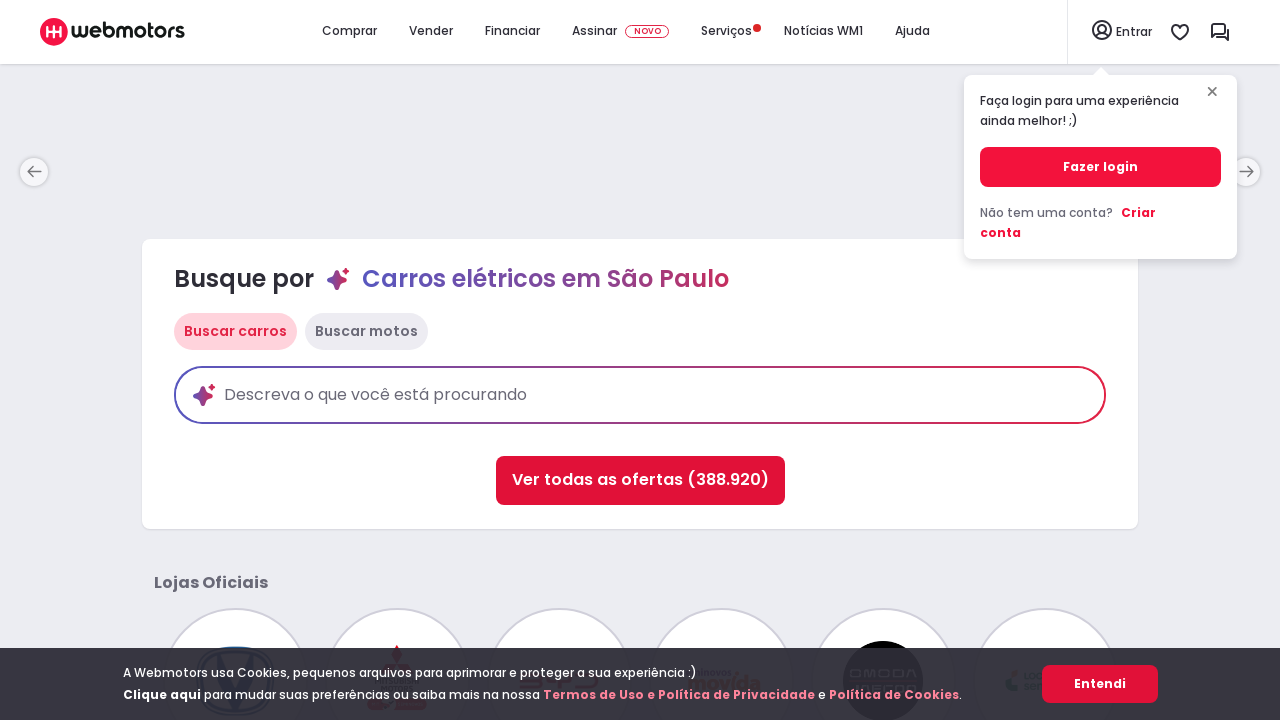

Waited for page DOM to fully load
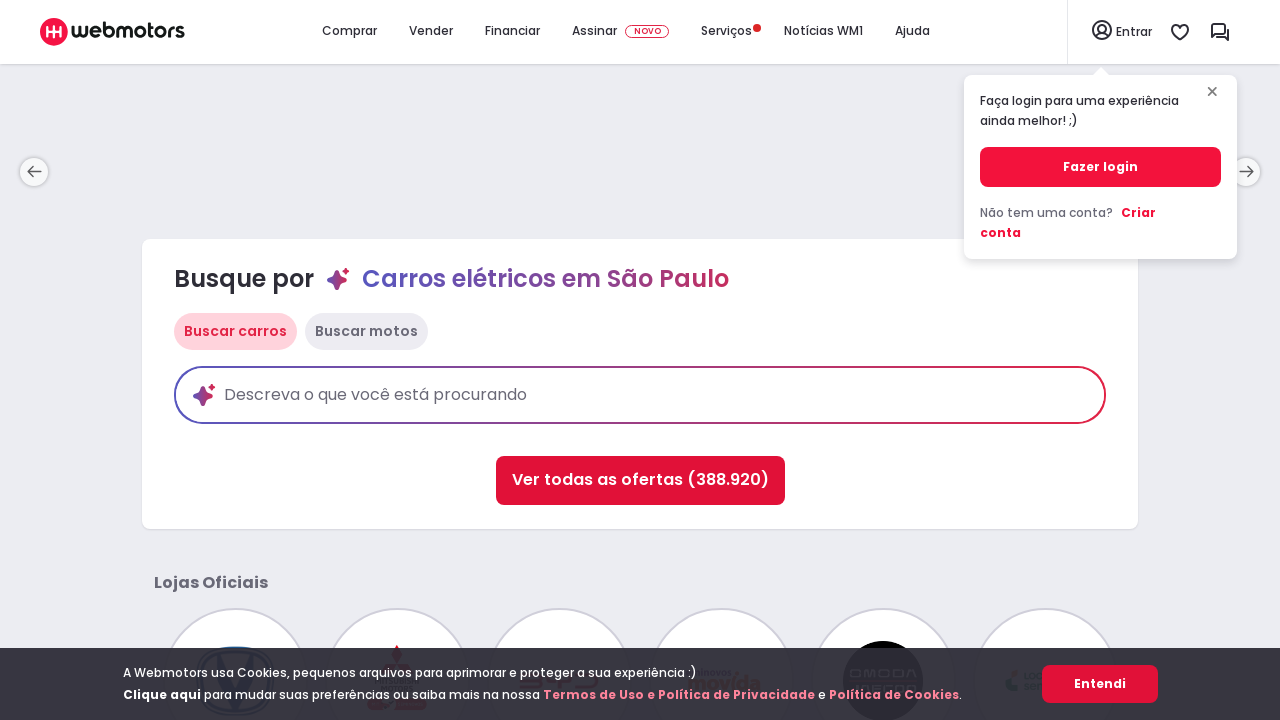

Navigated to Webmotors homepage
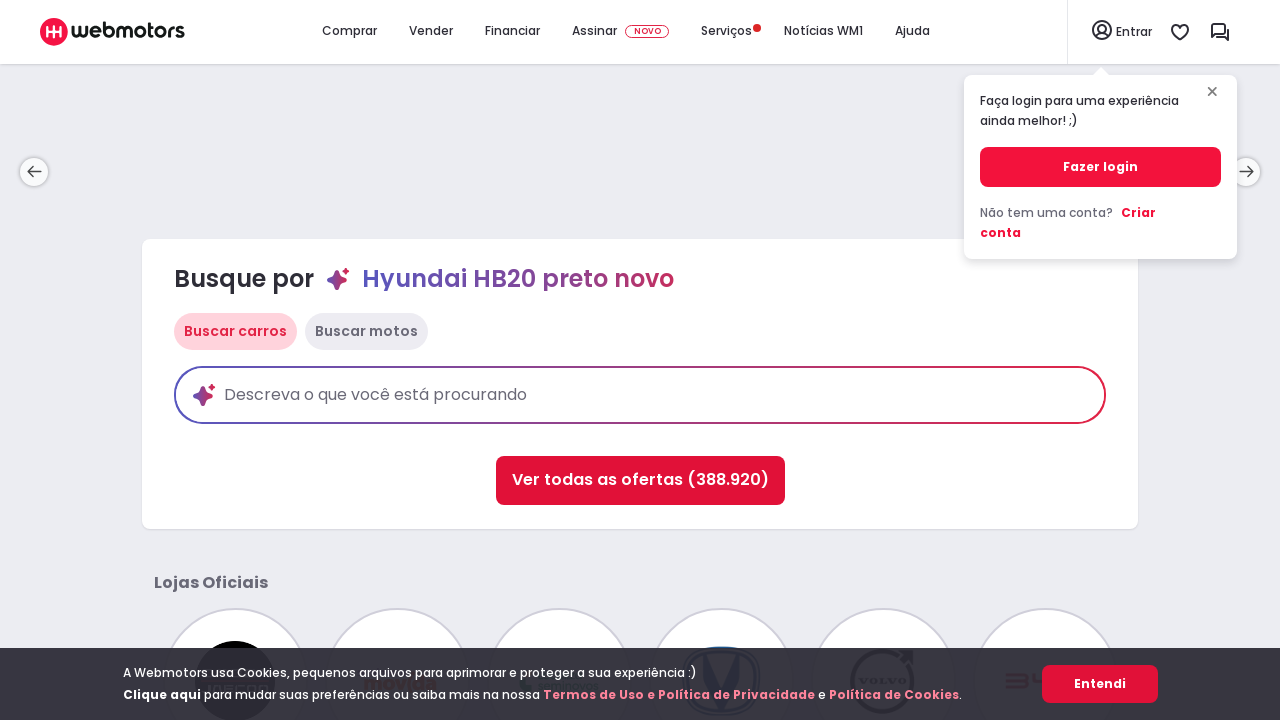

Maximized browser window
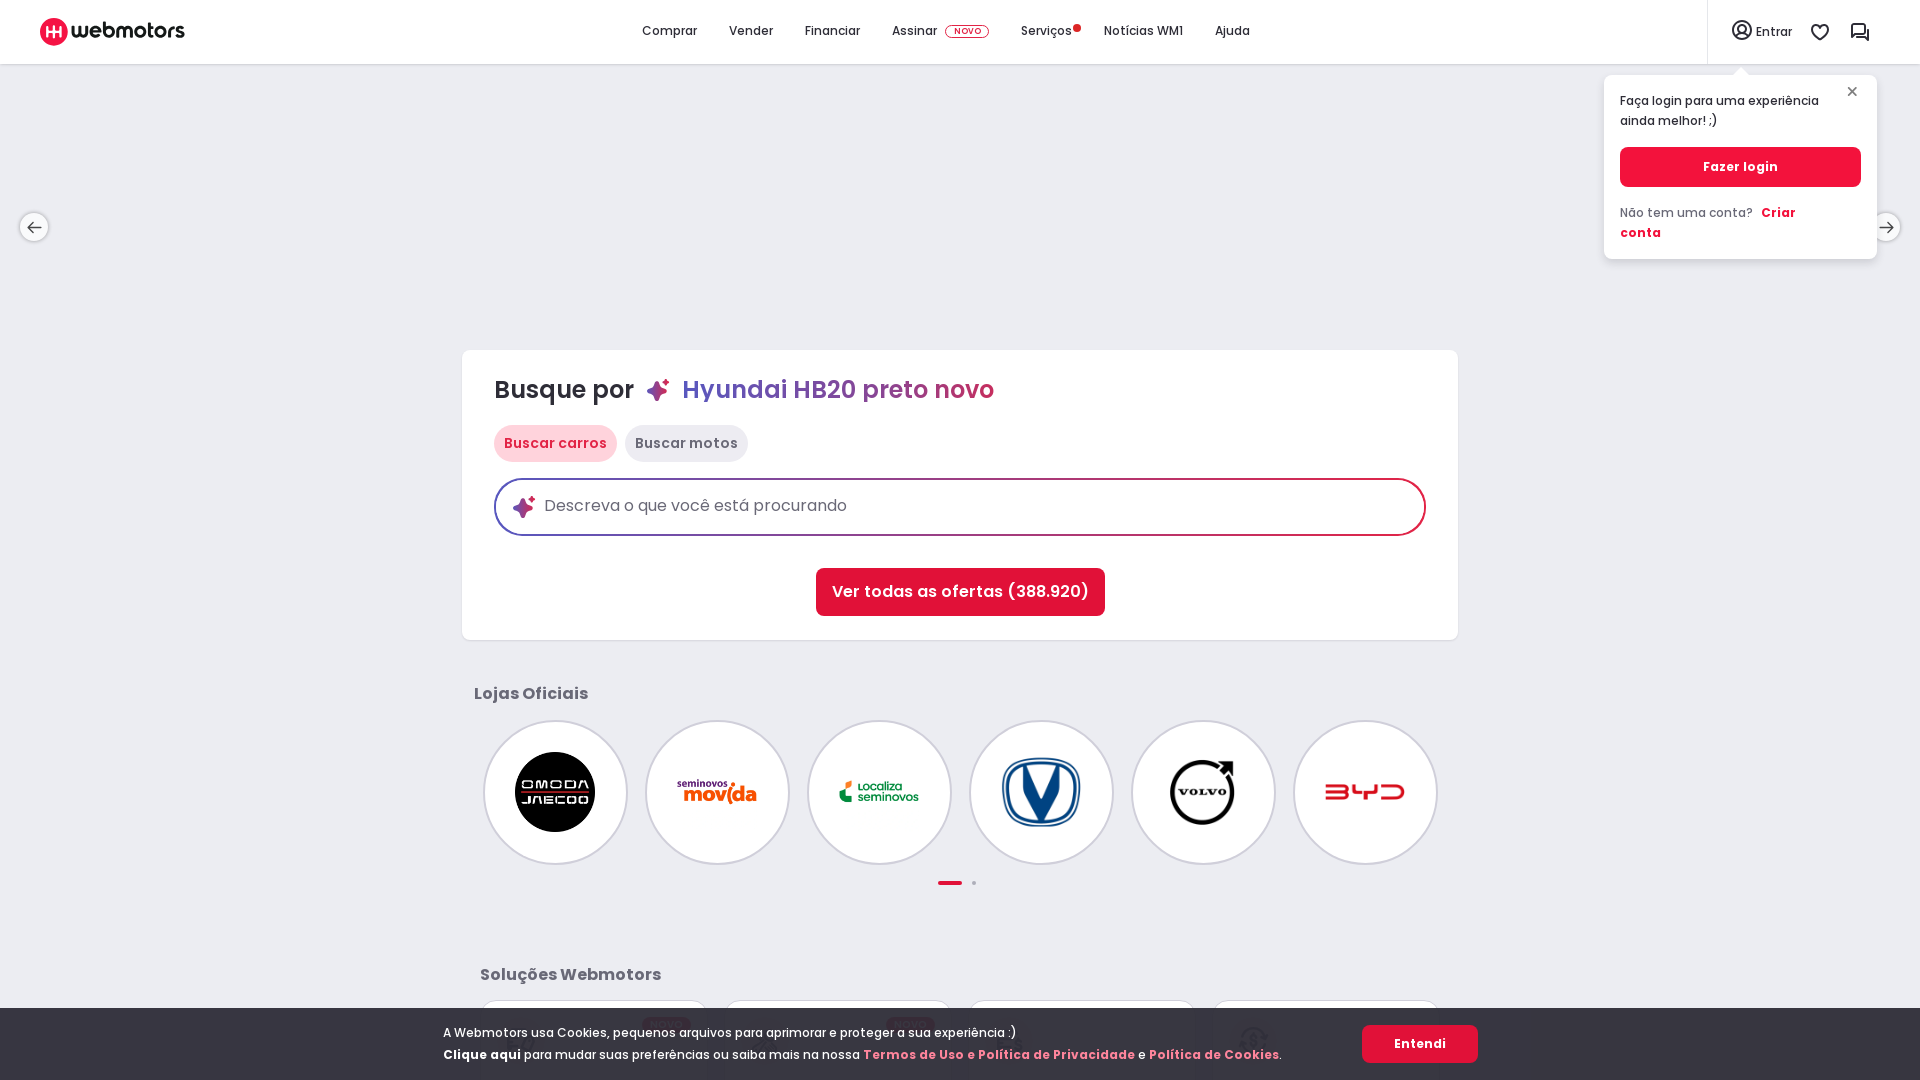

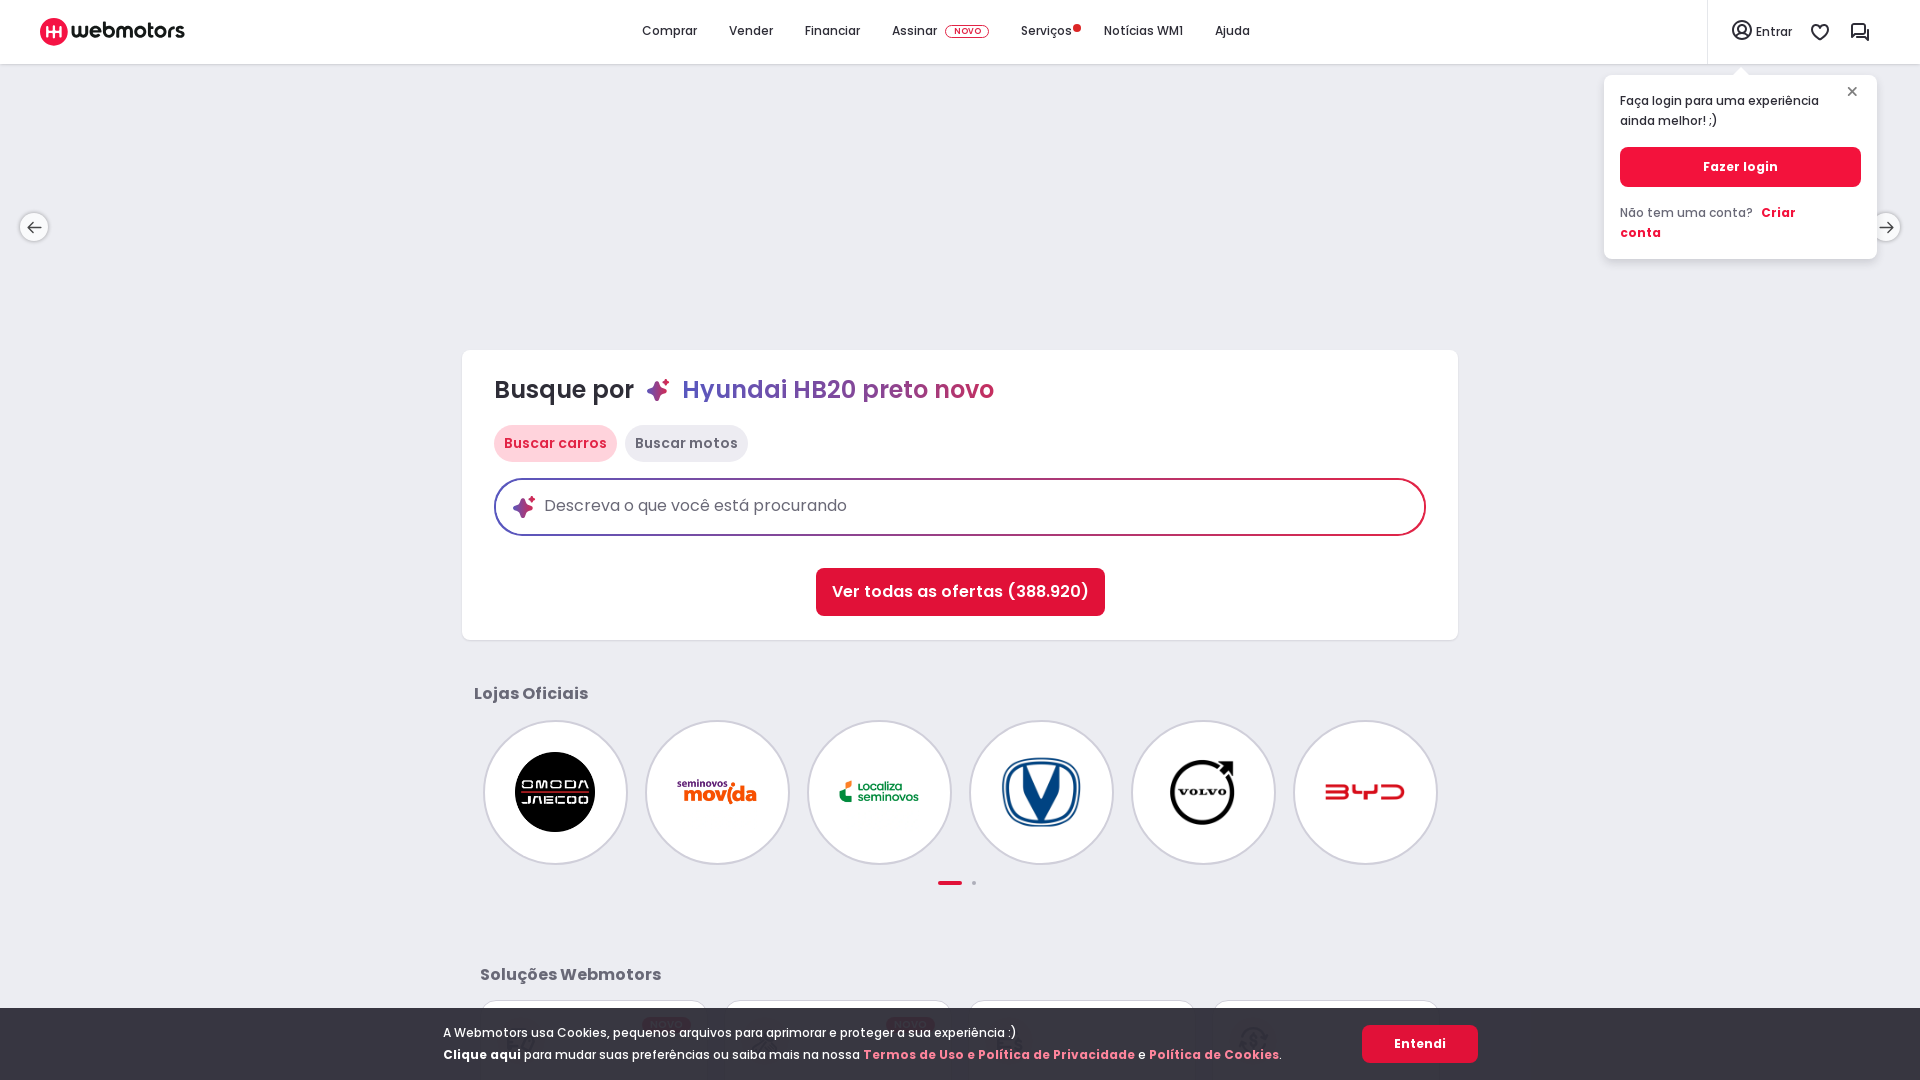